Tests dynamic content loading by clicking a Start button and waiting for a "Hello World!" message to appear after the loading completes

Starting URL: https://the-internet.herokuapp.com/dynamic_loading/2

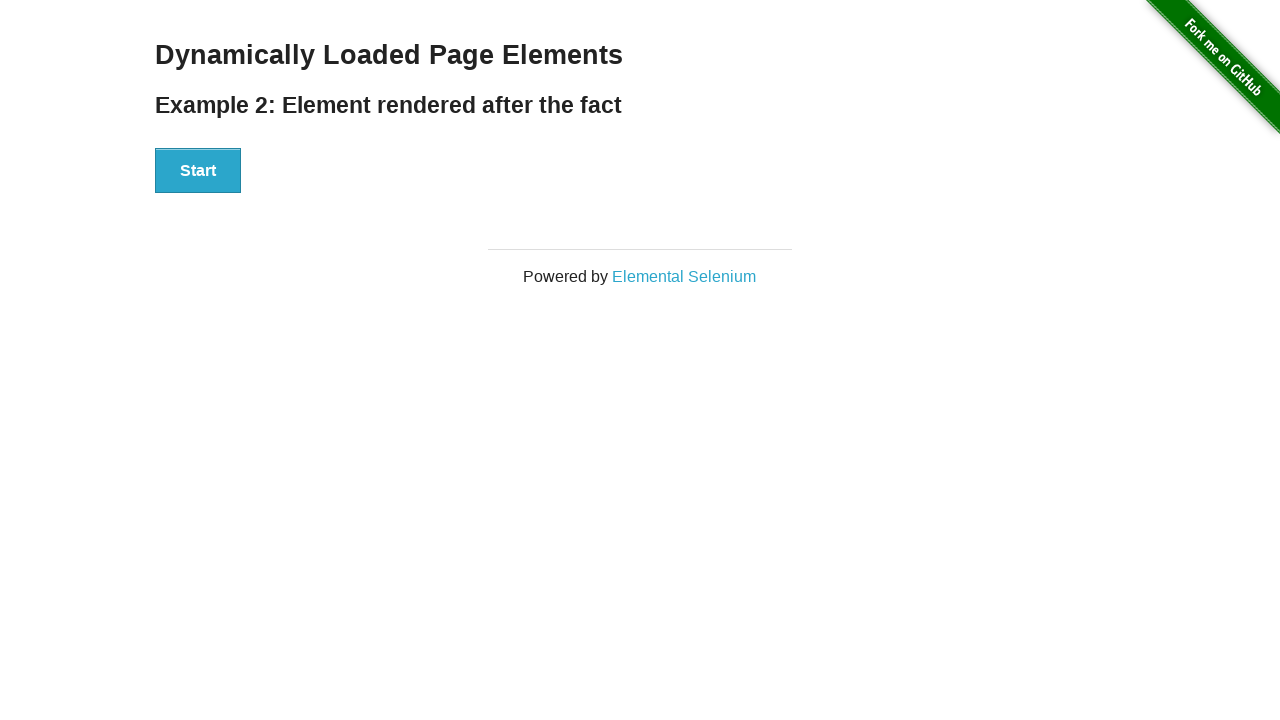

Clicked Start button to initiate dynamic content loading at (198, 171) on xpath=//button[text()='Start']
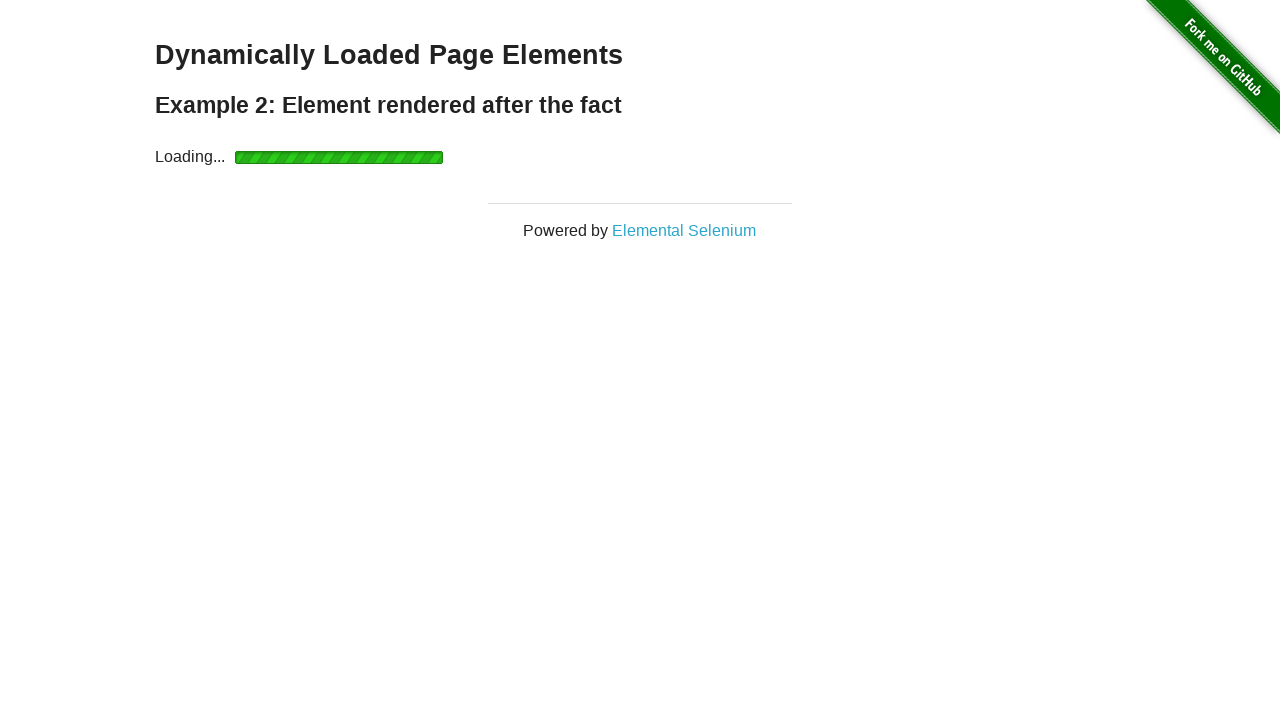

Waited for 'Hello World!' message to appear after loading completes
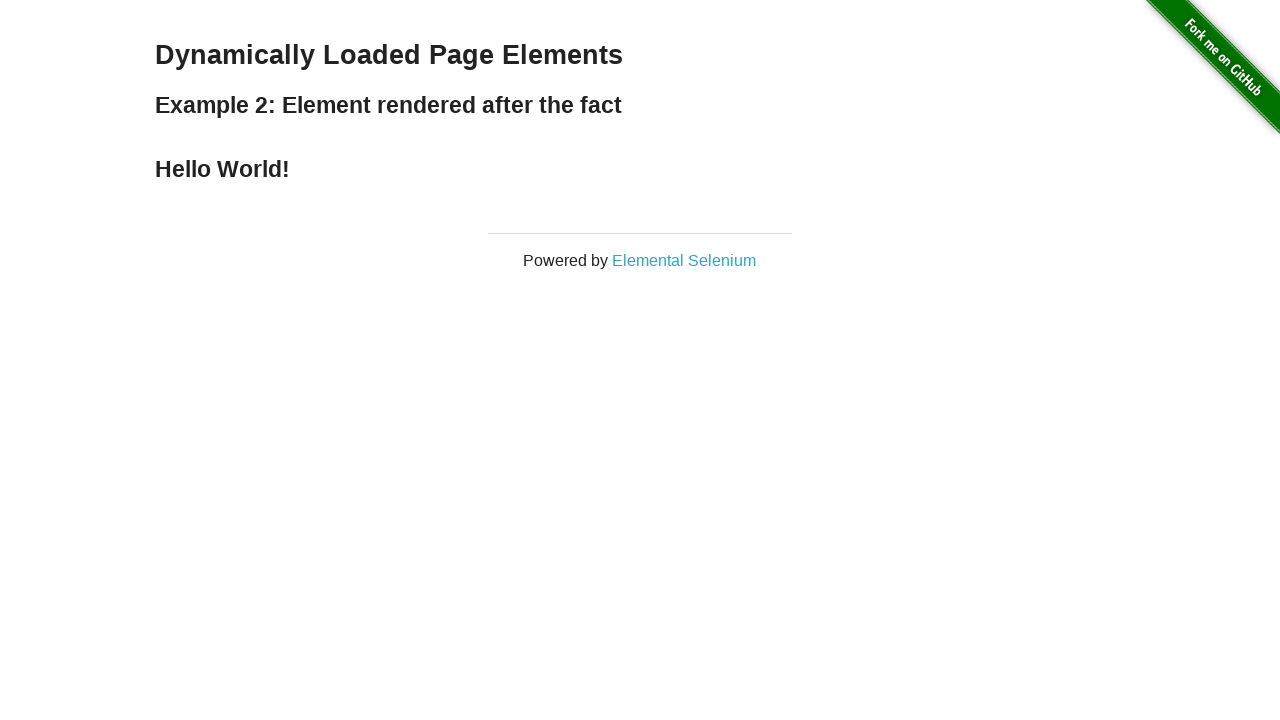

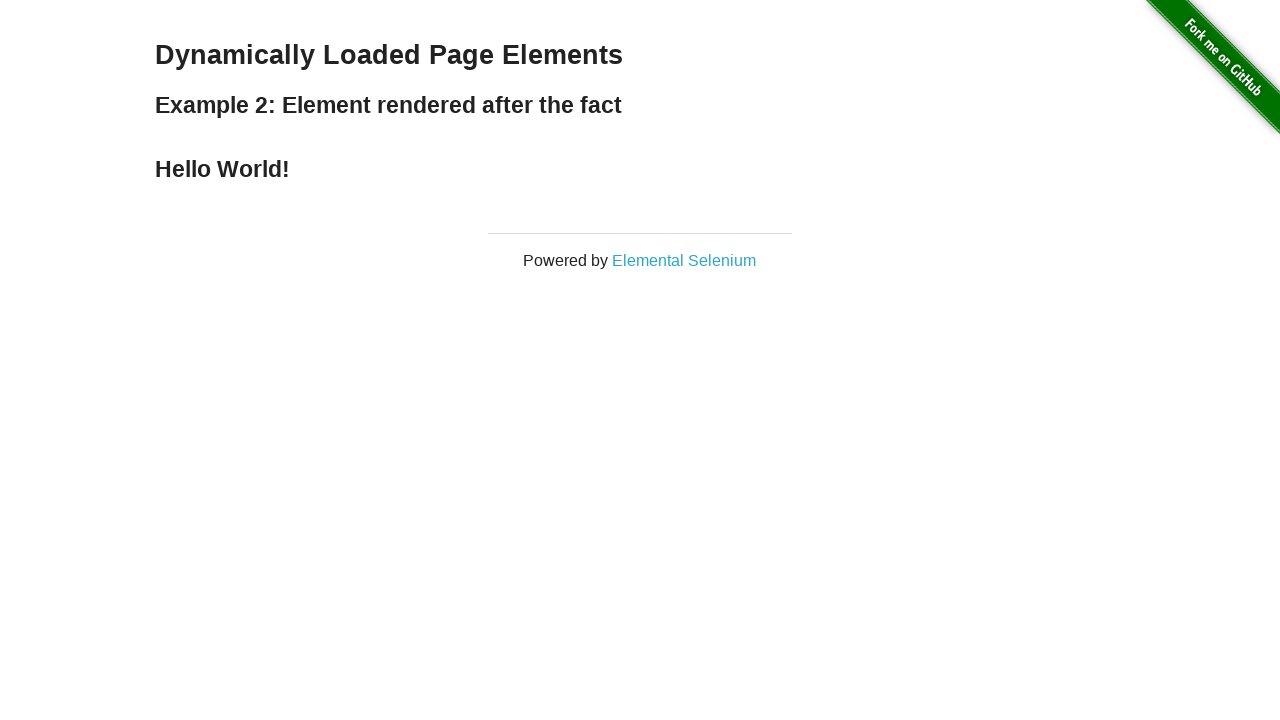